Tests window handling functionality by opening a help link in a new window, switching between windows, and closing them

Starting URL: http://accounts.google.com/signup

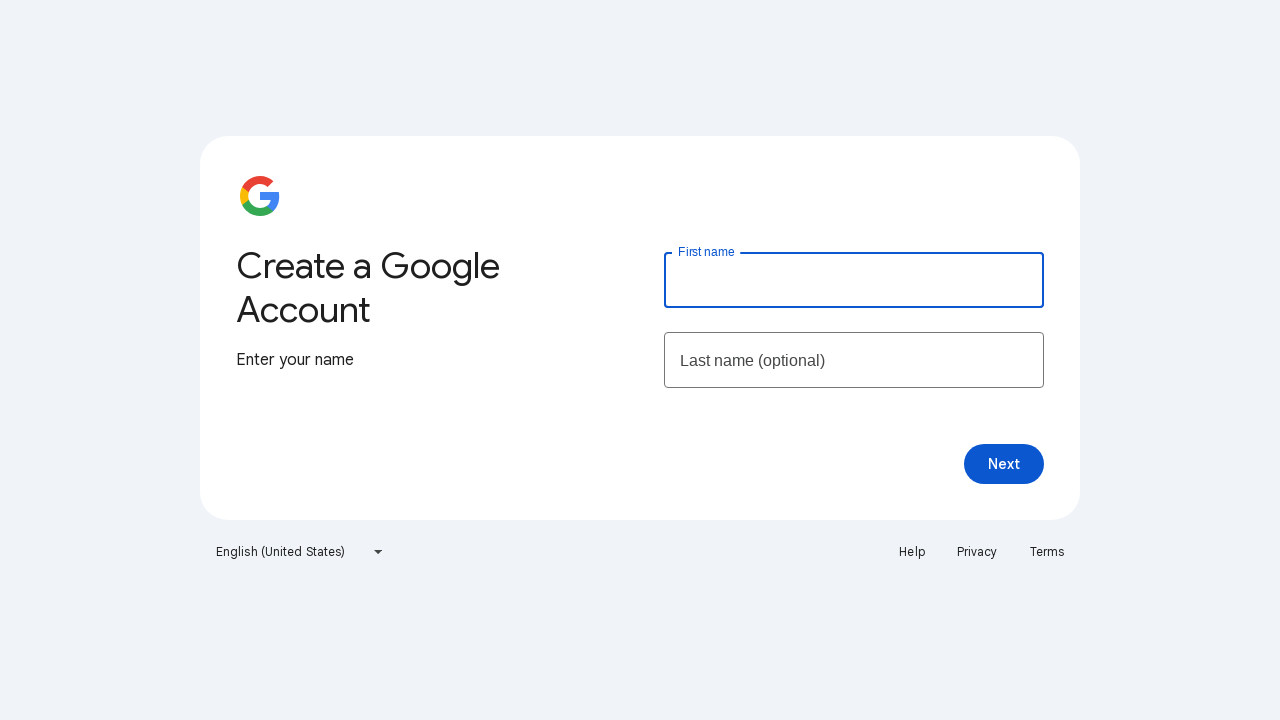

Clicked Help link to open in new window at (912, 552) on a:text('Help')
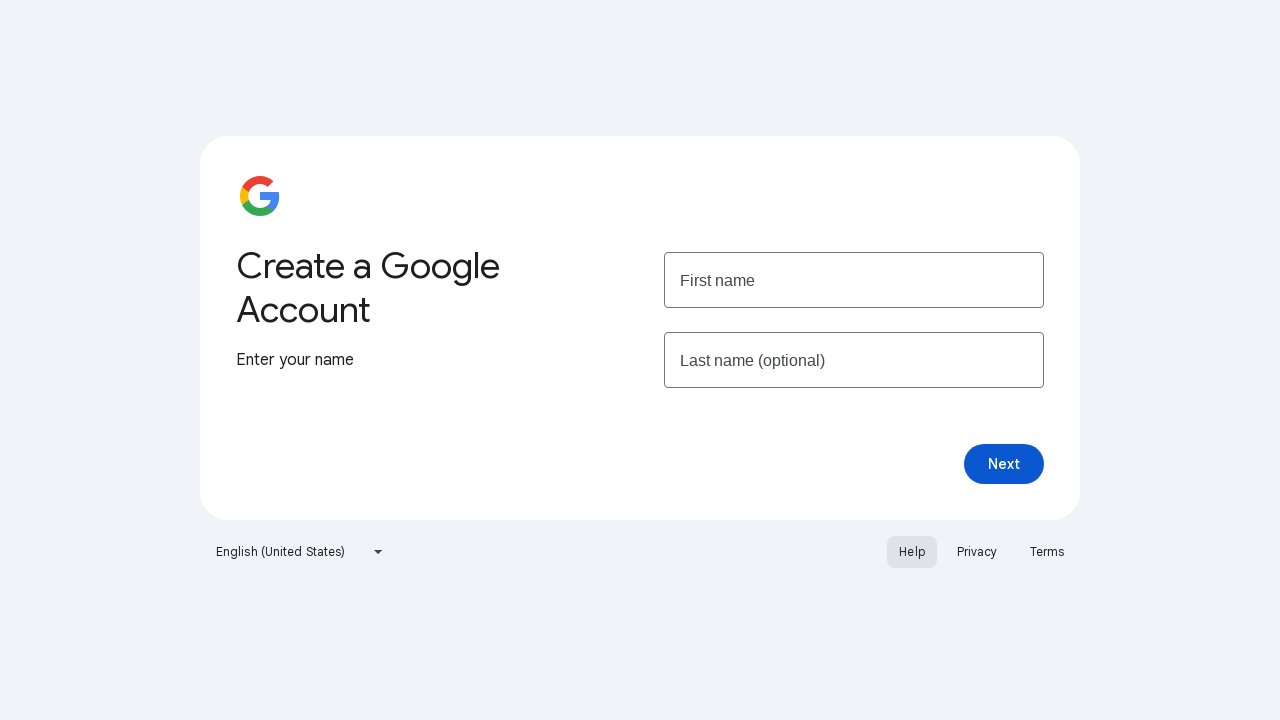

New window/tab opened and captured
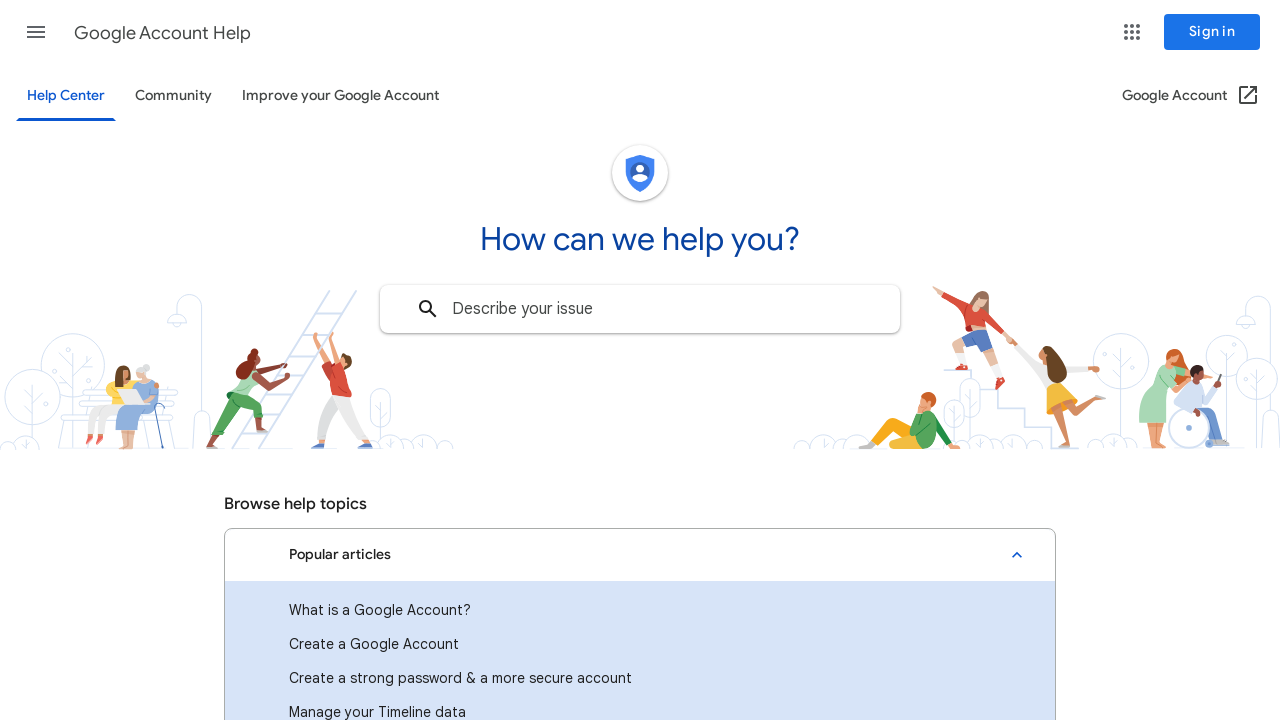

Closed new window/tab
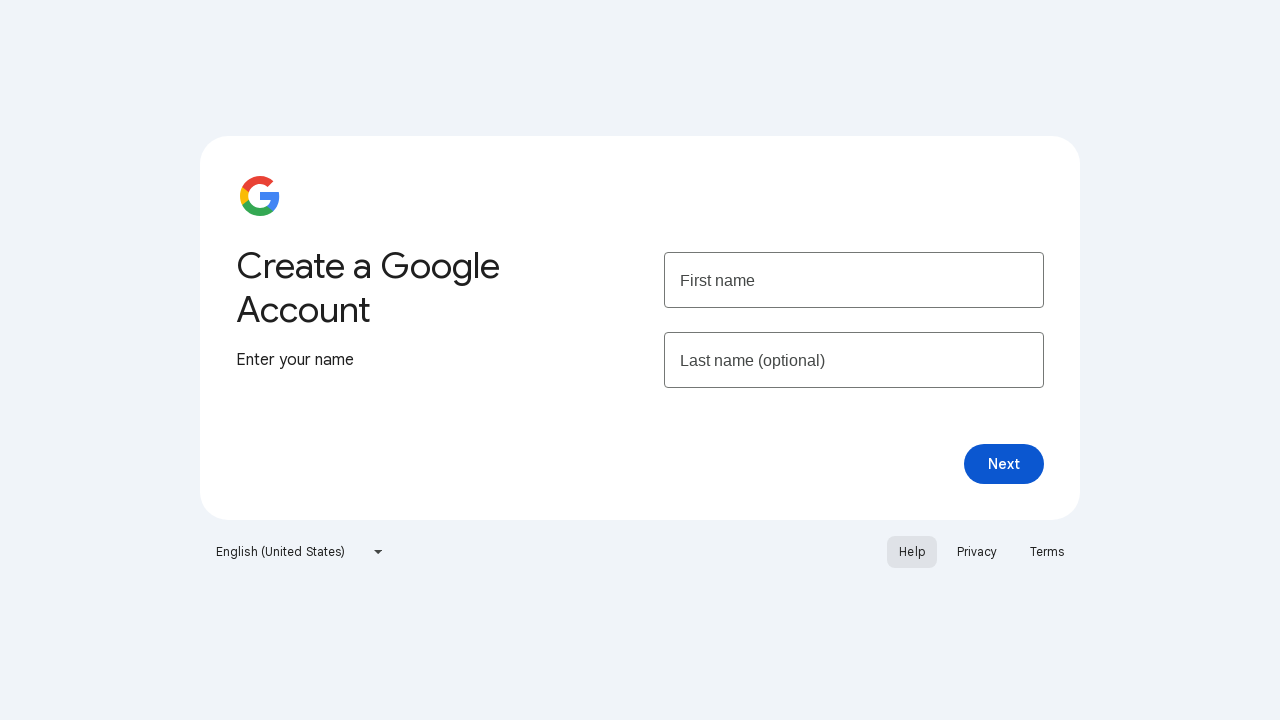

Clicked Help link again on main page at (912, 552) on a:text('Help')
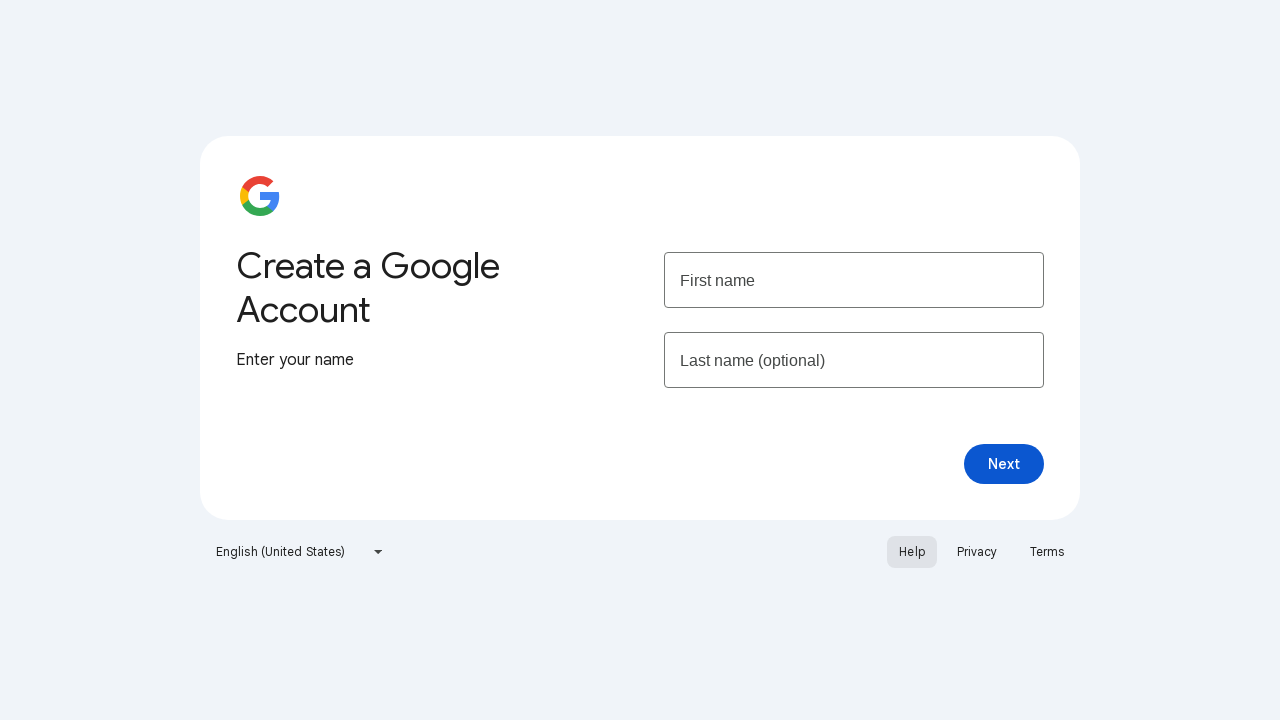

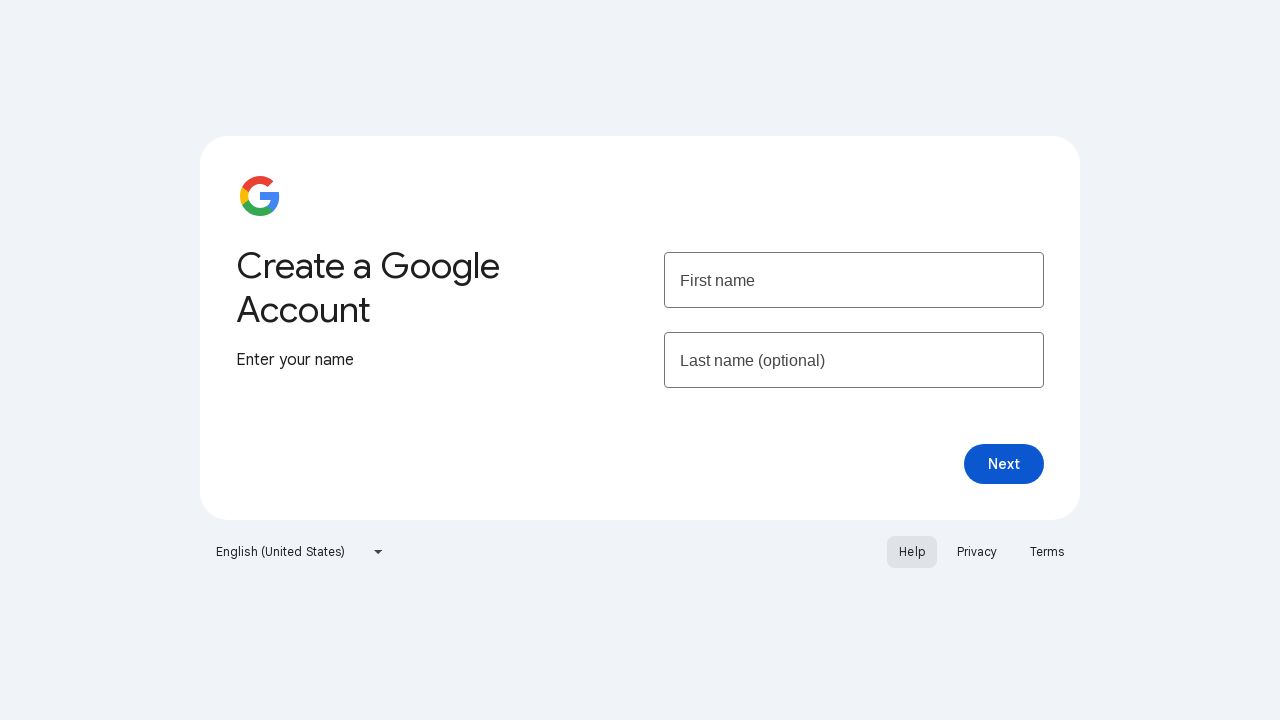